Tests negative flow by entering a number in the first name field and submitting

Starting URL: http://testingchallenges.thetestingmap.org/index.php

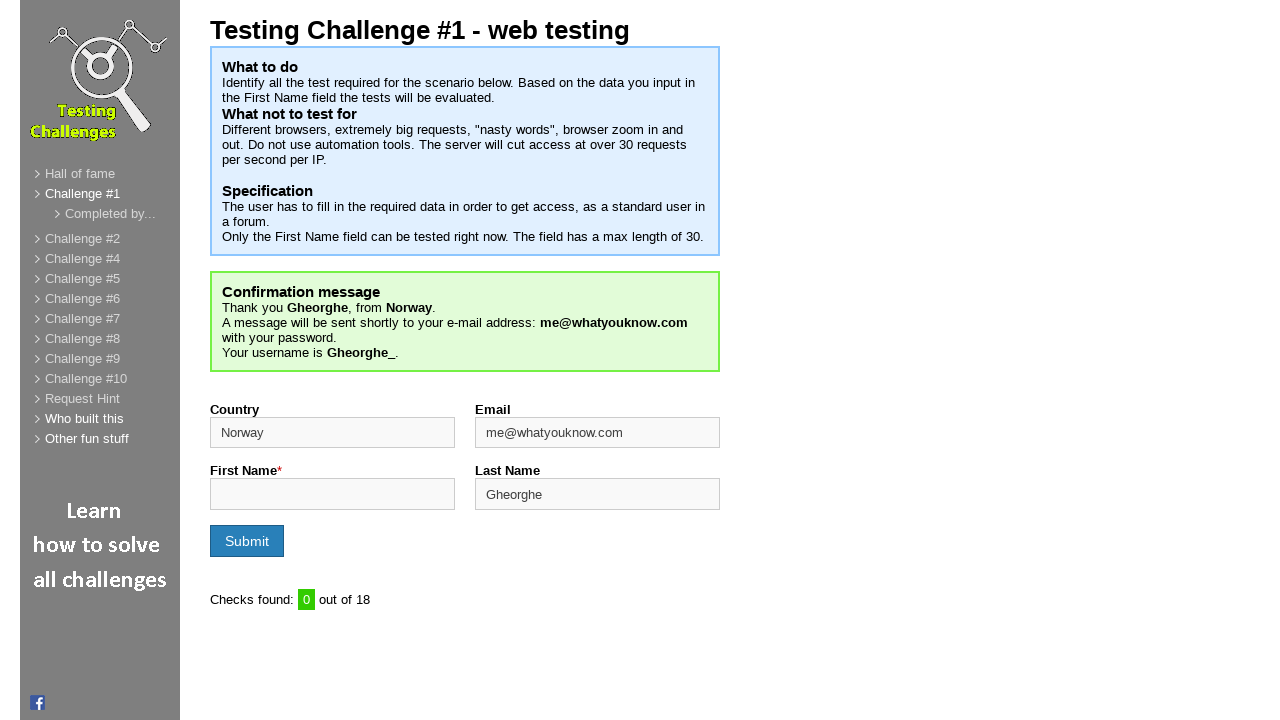

Filled first name field with number '1' on input#firstname
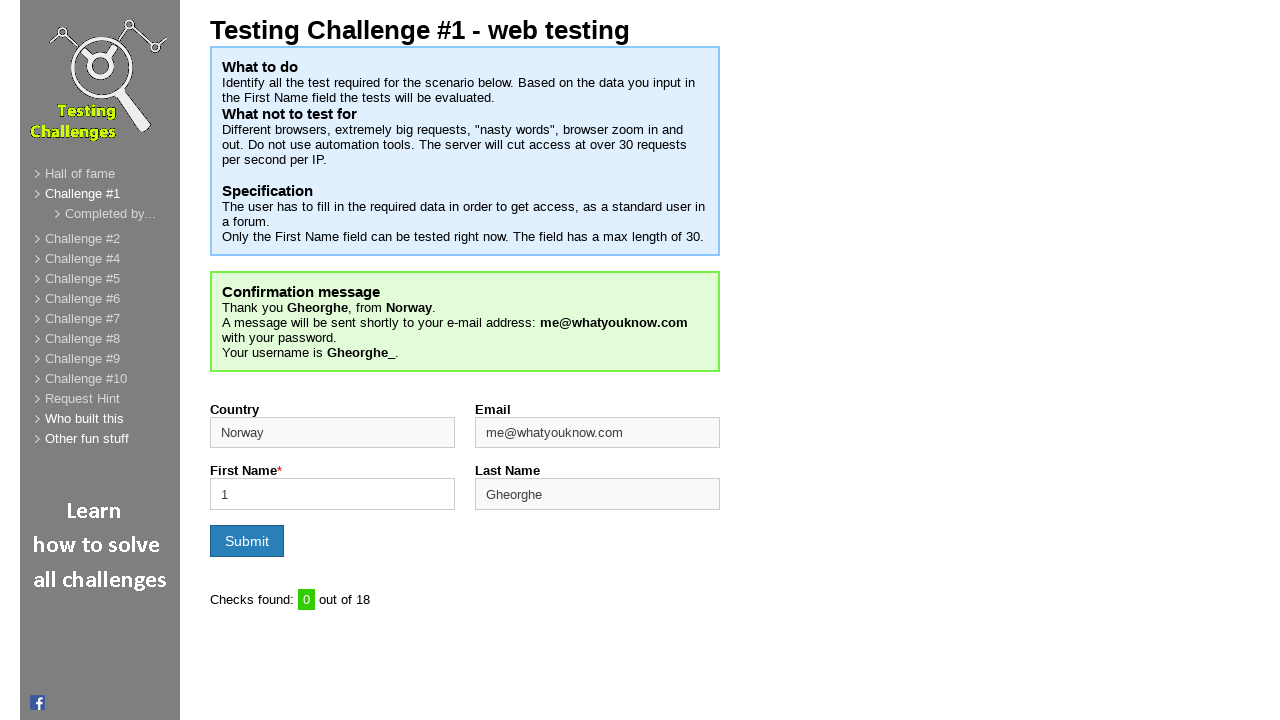

Clicked submit button to submit form with invalid first name at (247, 541) on input[type='submit']
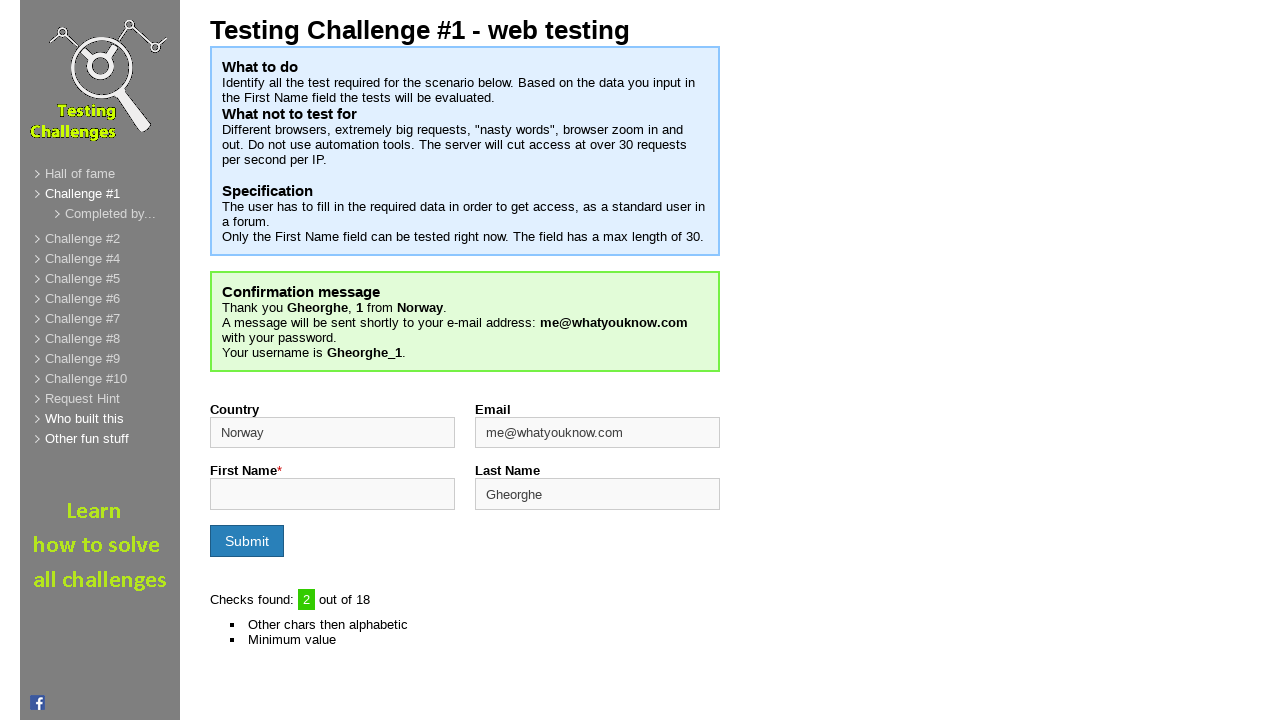

Values-tested counter appeared on page
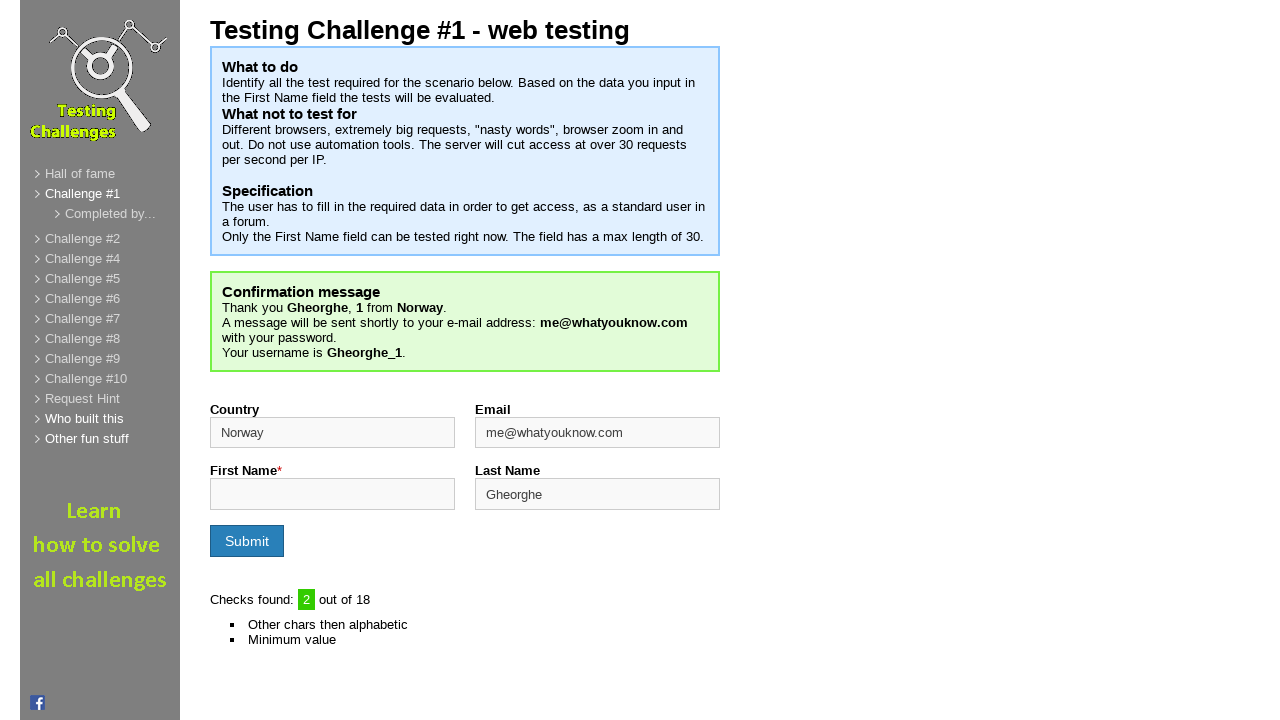

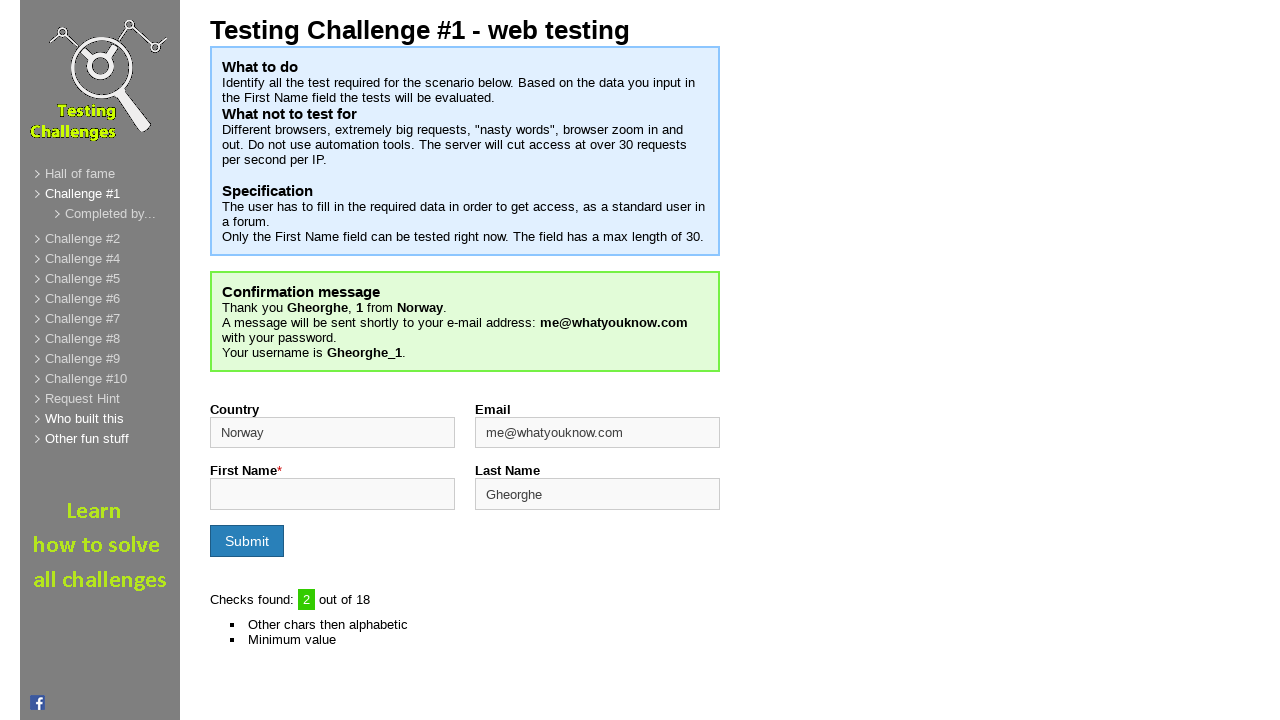